Navigates to the University of Latvia website and verifies the page title matches the expected value "Latvijas Universitāte"

Starting URL: https://www.lu.lv

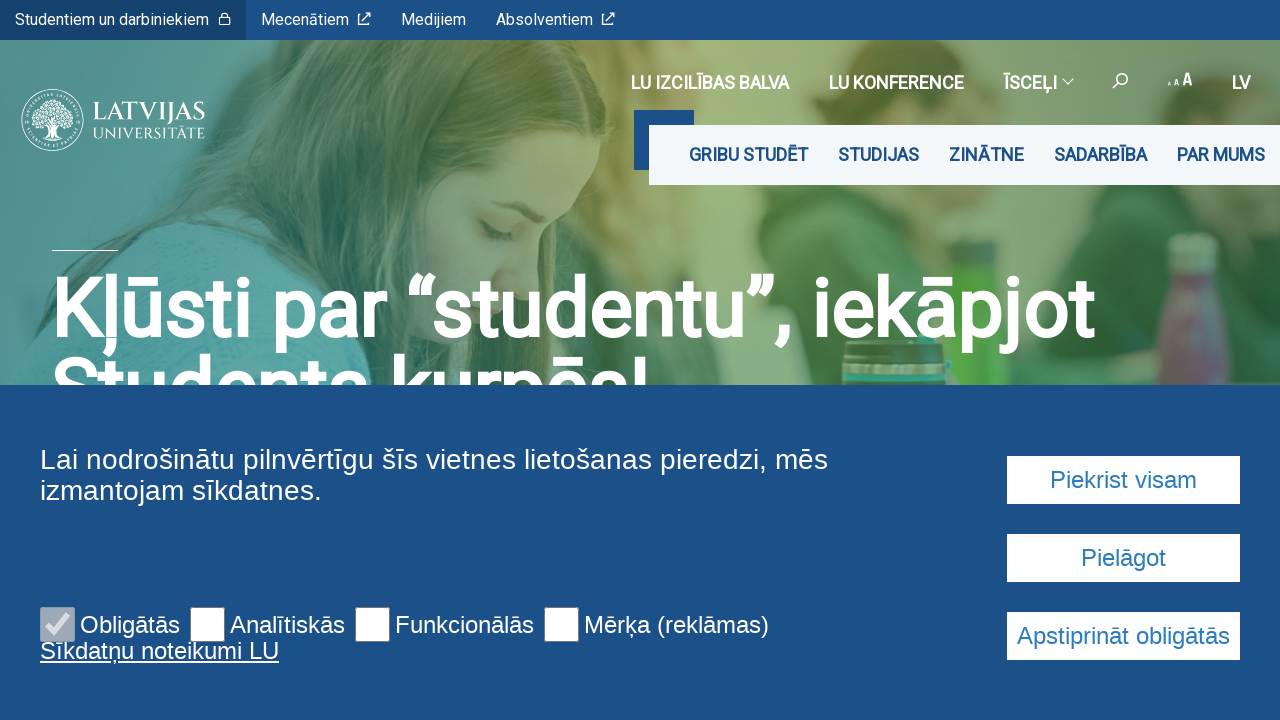

Navigated to University of Latvia website (https://www.lu.lv)
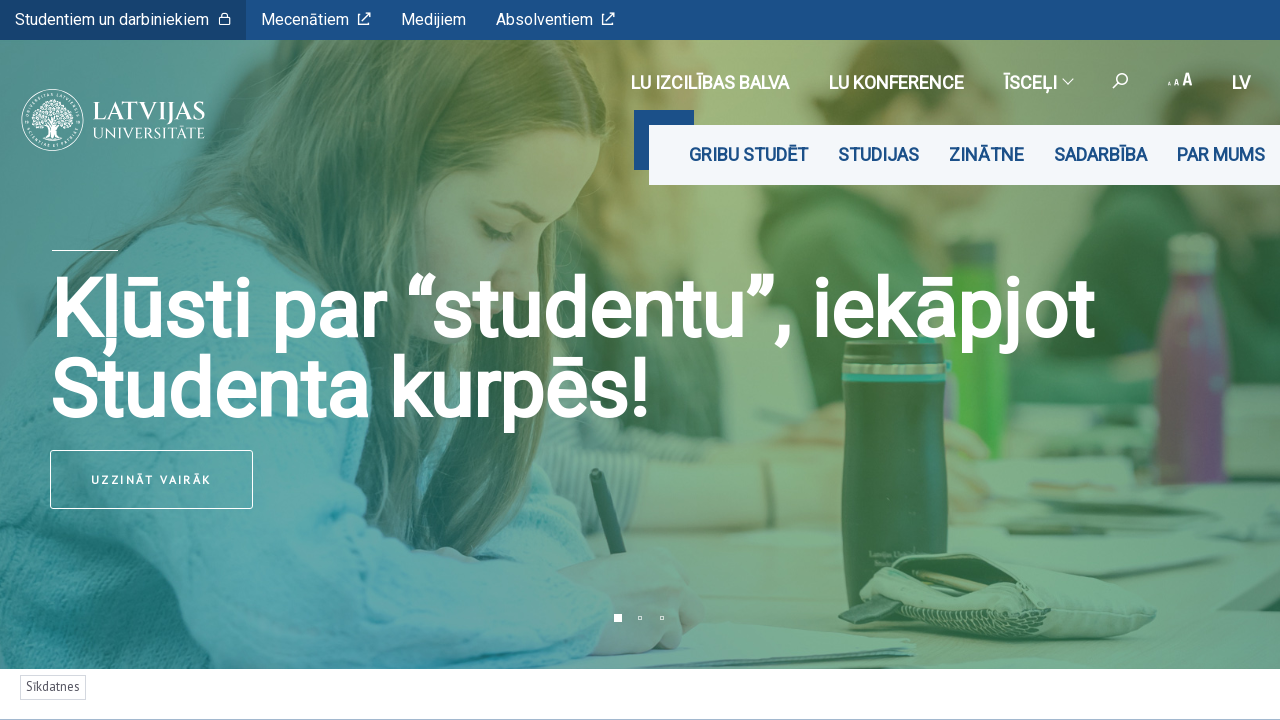

Retrieved page title
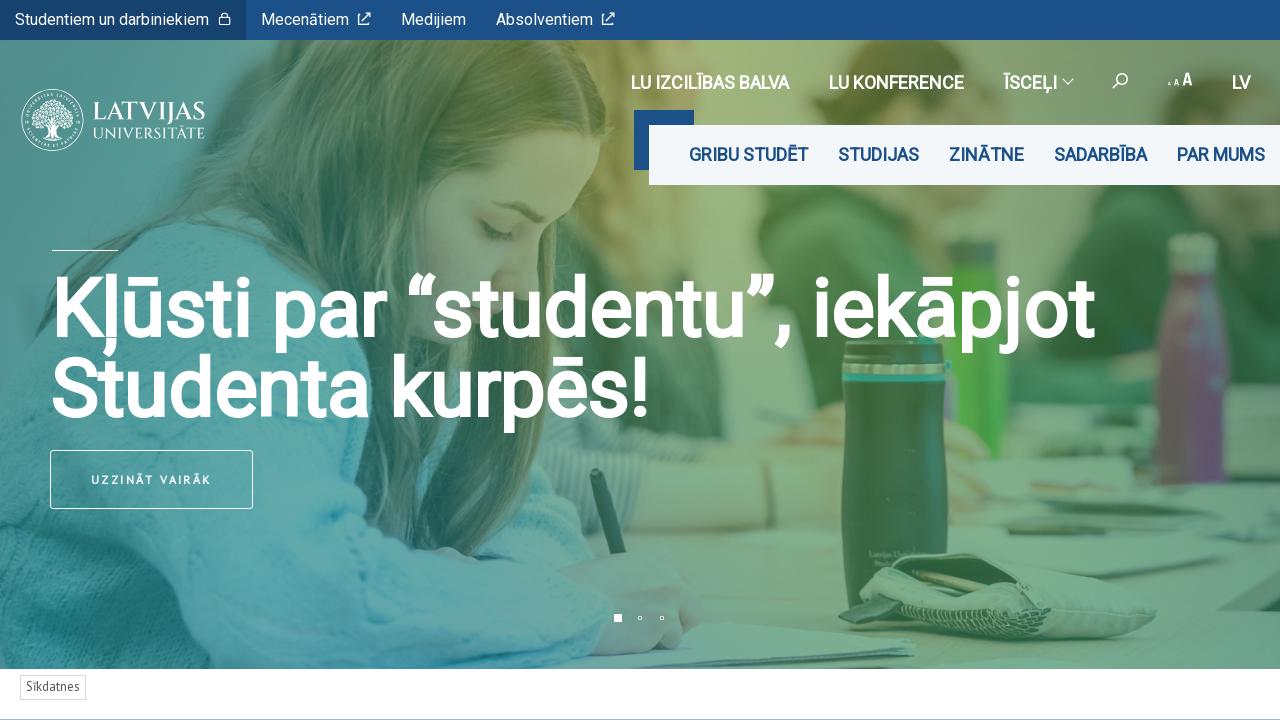

Verified page title matches expected value: 'Latvijas Universitāte'
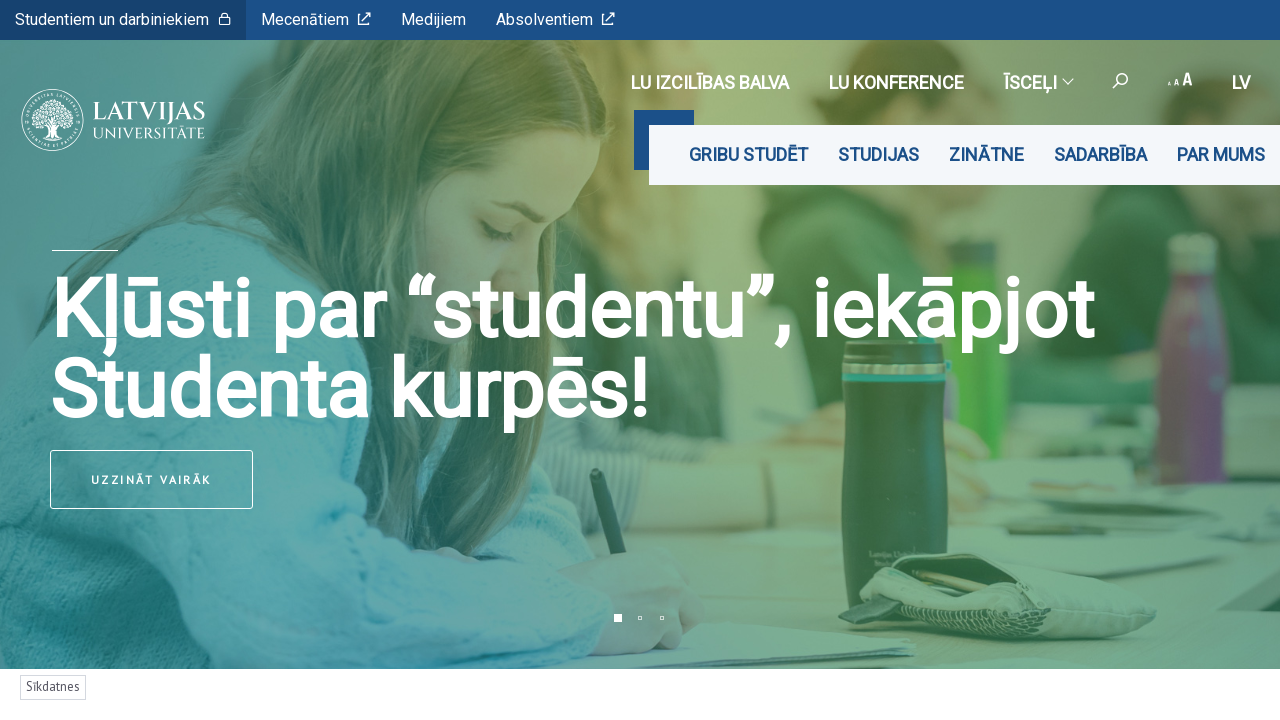

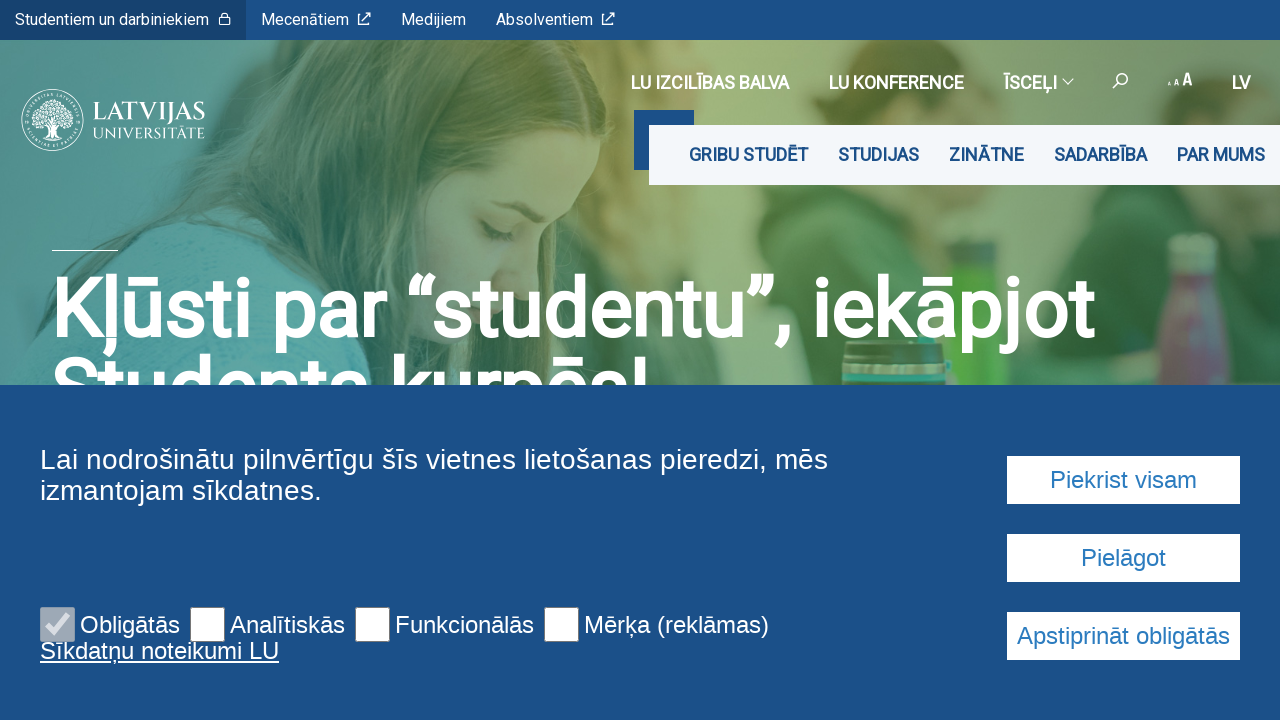